Navigates to Python 2.7.12 download page and clicks the Windows x86-64 MSI installer download link to test automated file downloading.

Starting URL: https://www.python.org/downloads/release/python-2712/

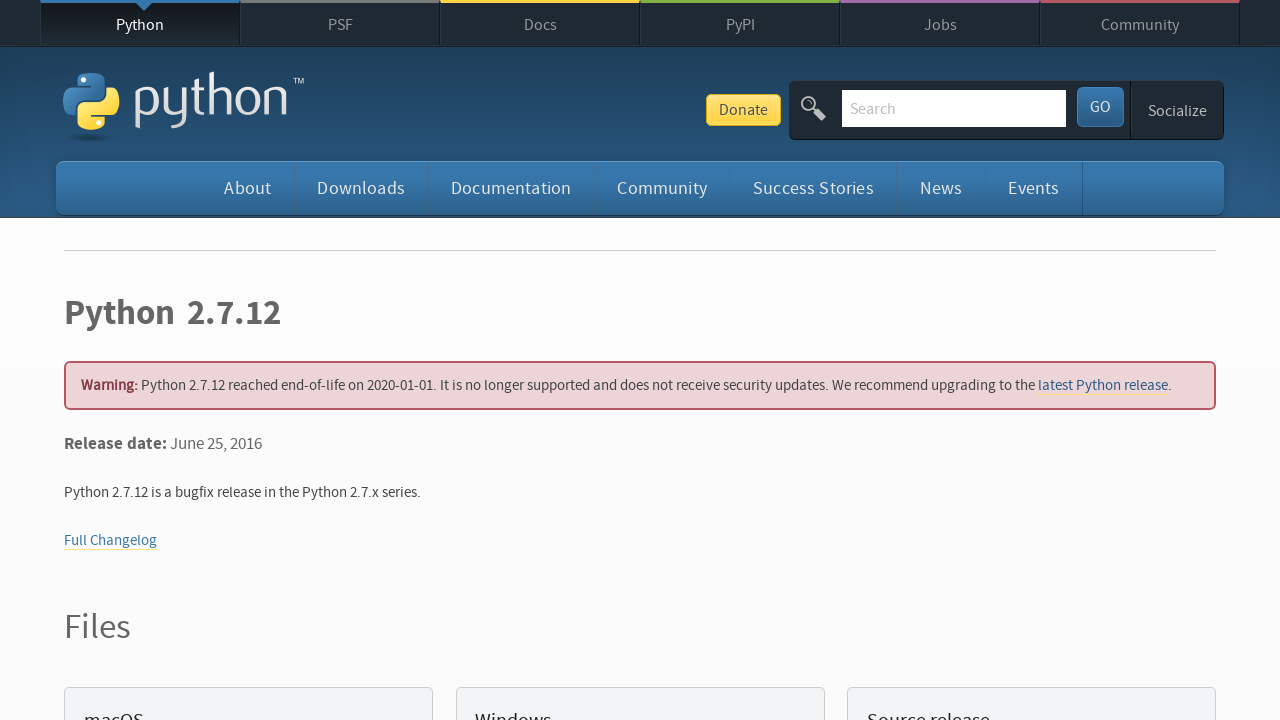

Navigated to Python 2.7.12 download page
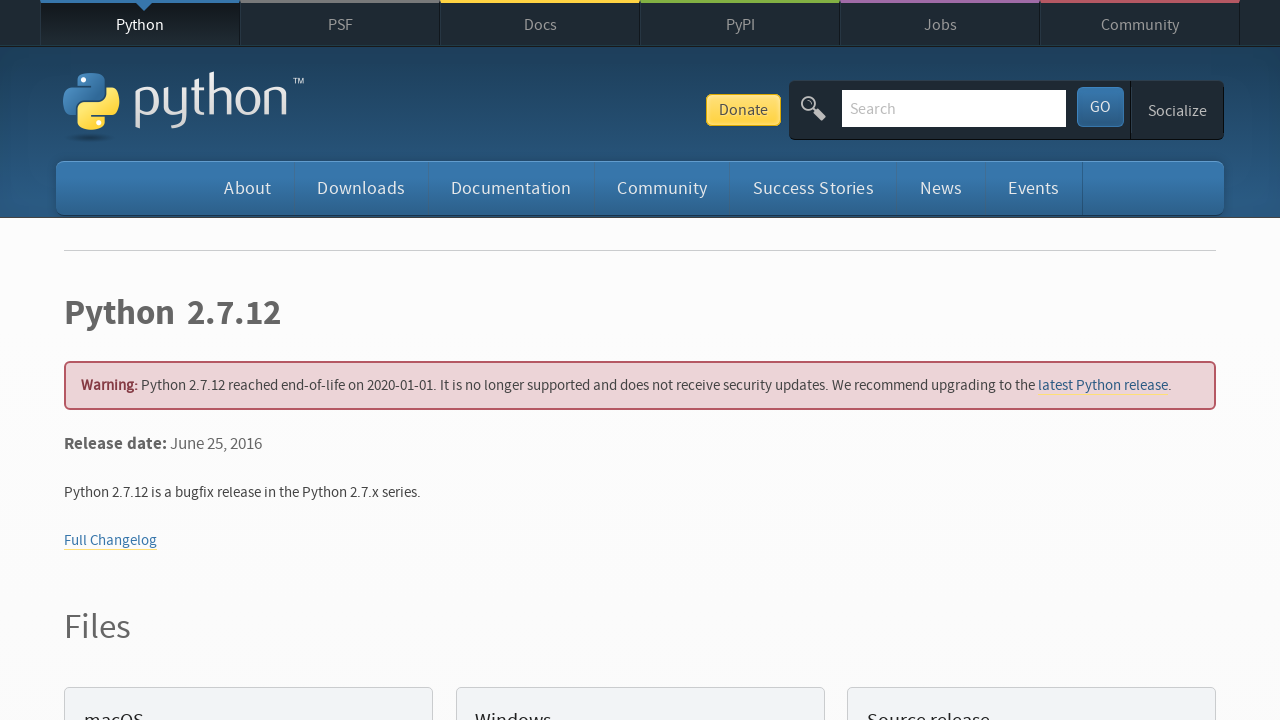

Clicked Windows x86-64 MSI installer download link at (162, 360) on a:has-text('Windows x86-64 MSI installer')
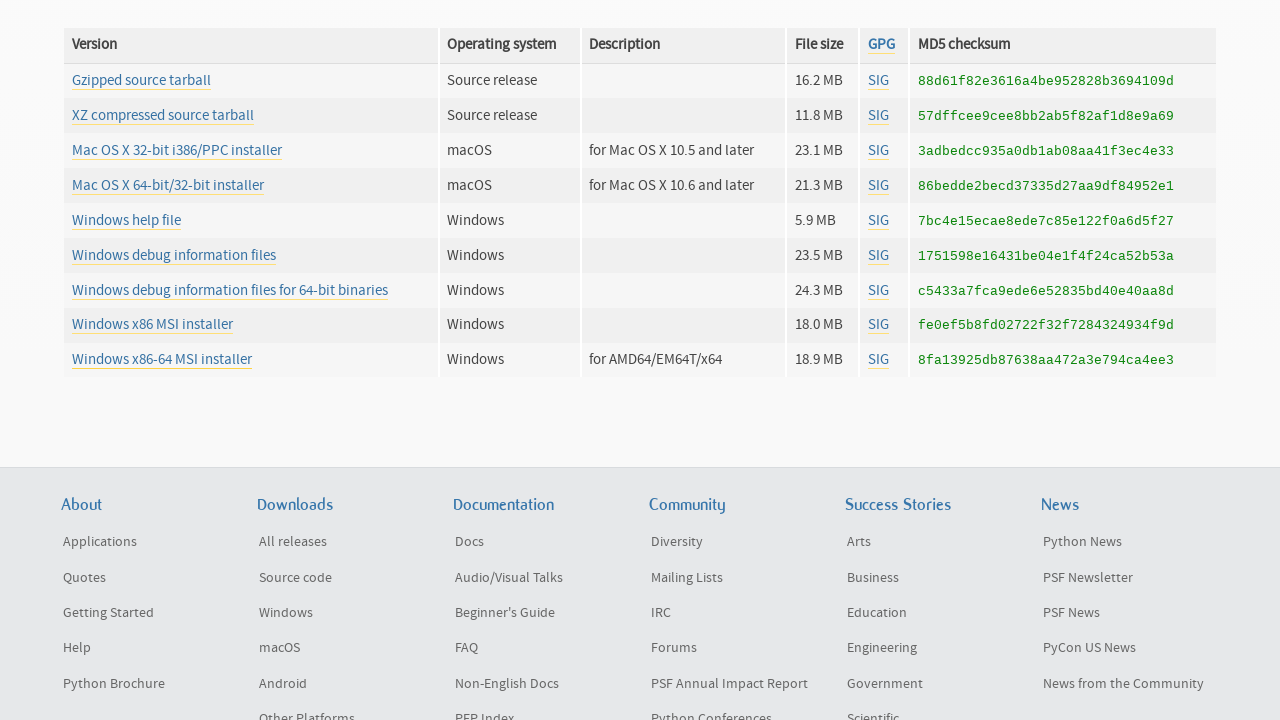

Waited 3 seconds for download to initiate
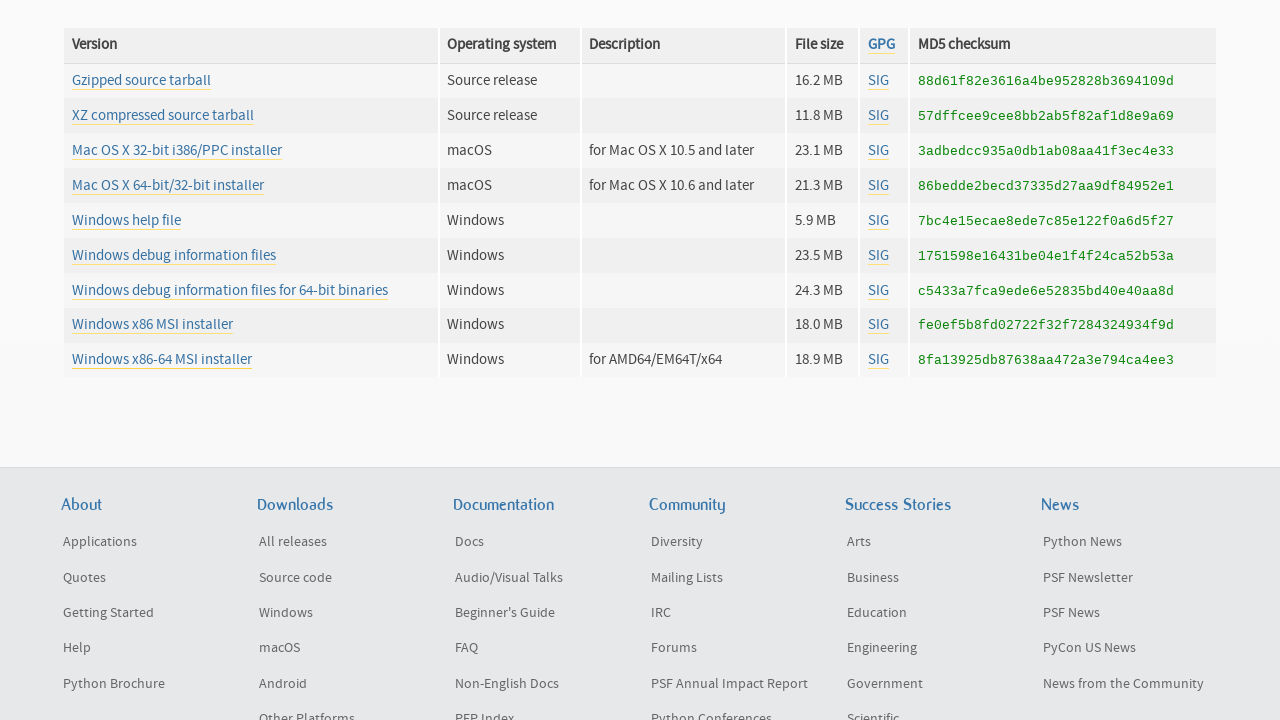

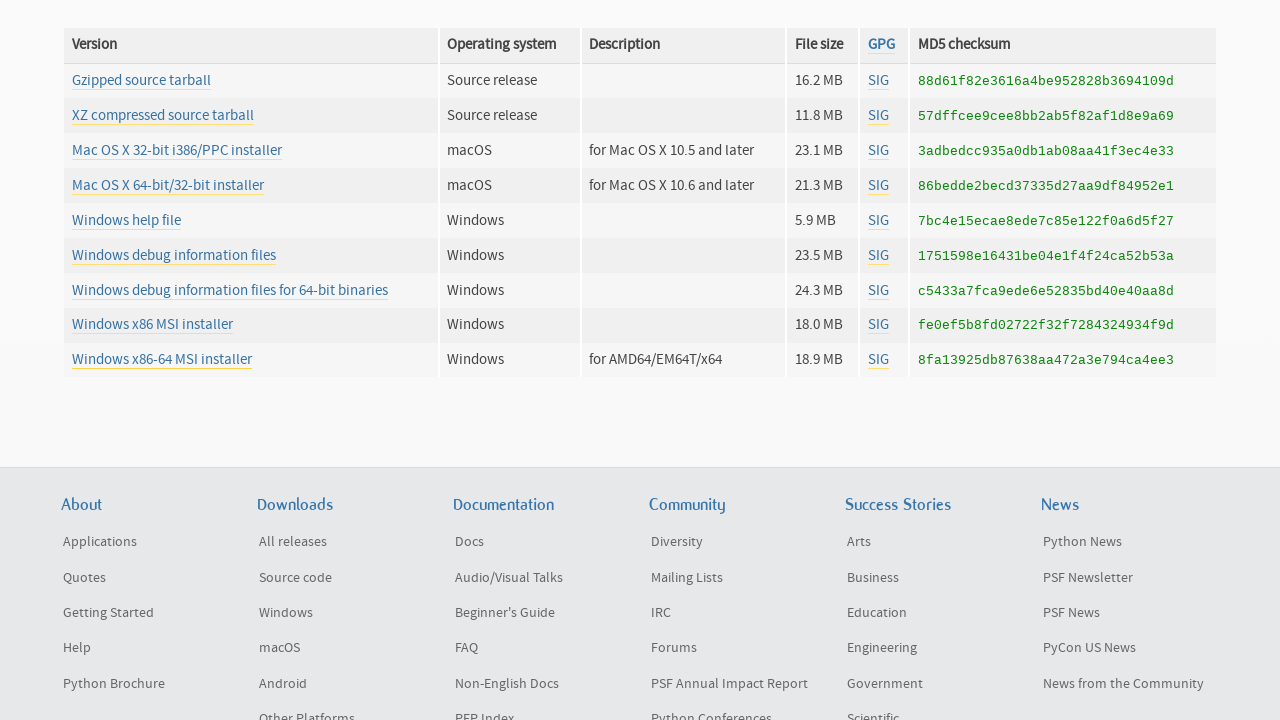